Tests page scrolling functionality and validates that the sum of values in a fixed-header table matches the displayed total amount on the page.

Starting URL: https://rahulshettyacademy.com/AutomationPractice/

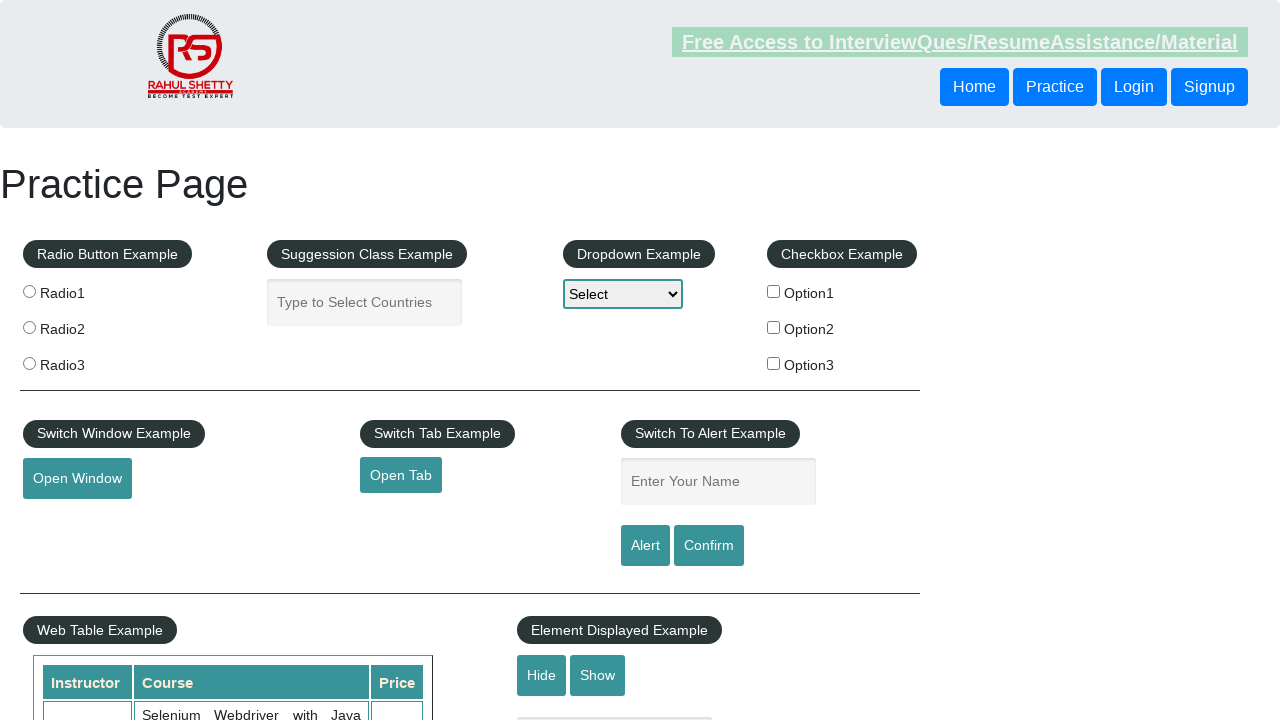

Scrolled down the page by 500 pixels
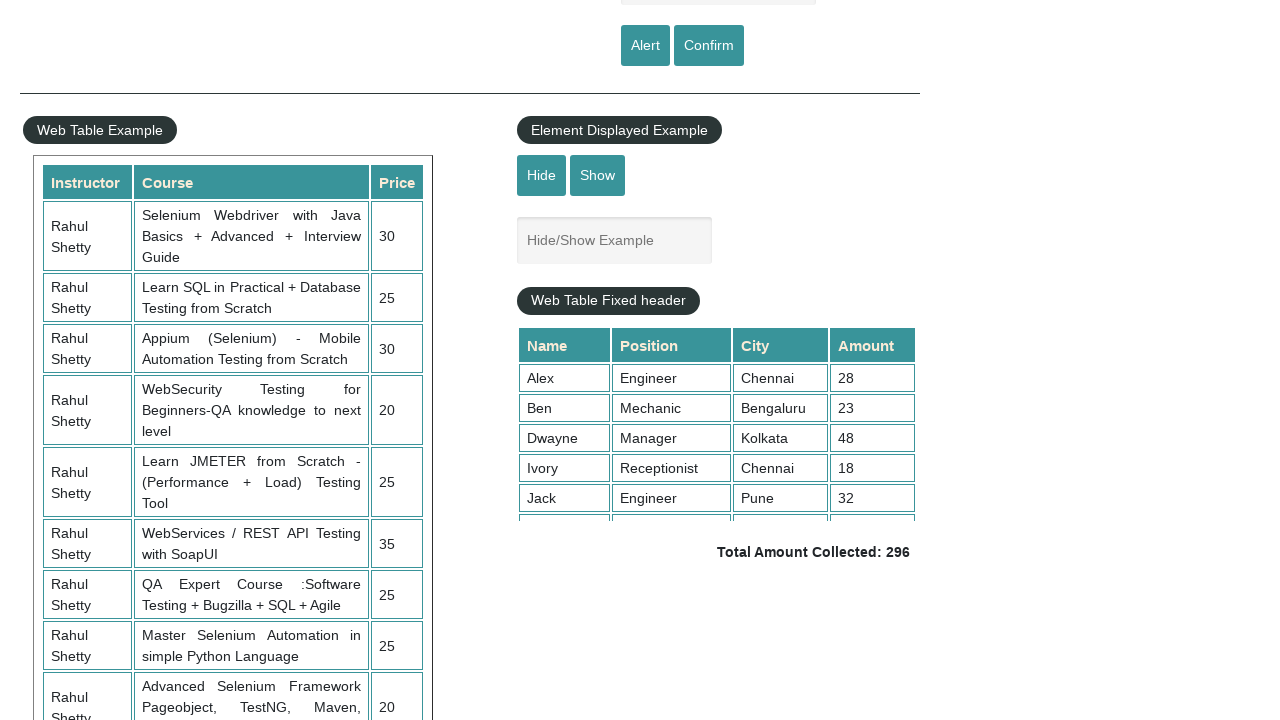

Waited 1000ms for page to settle after scroll
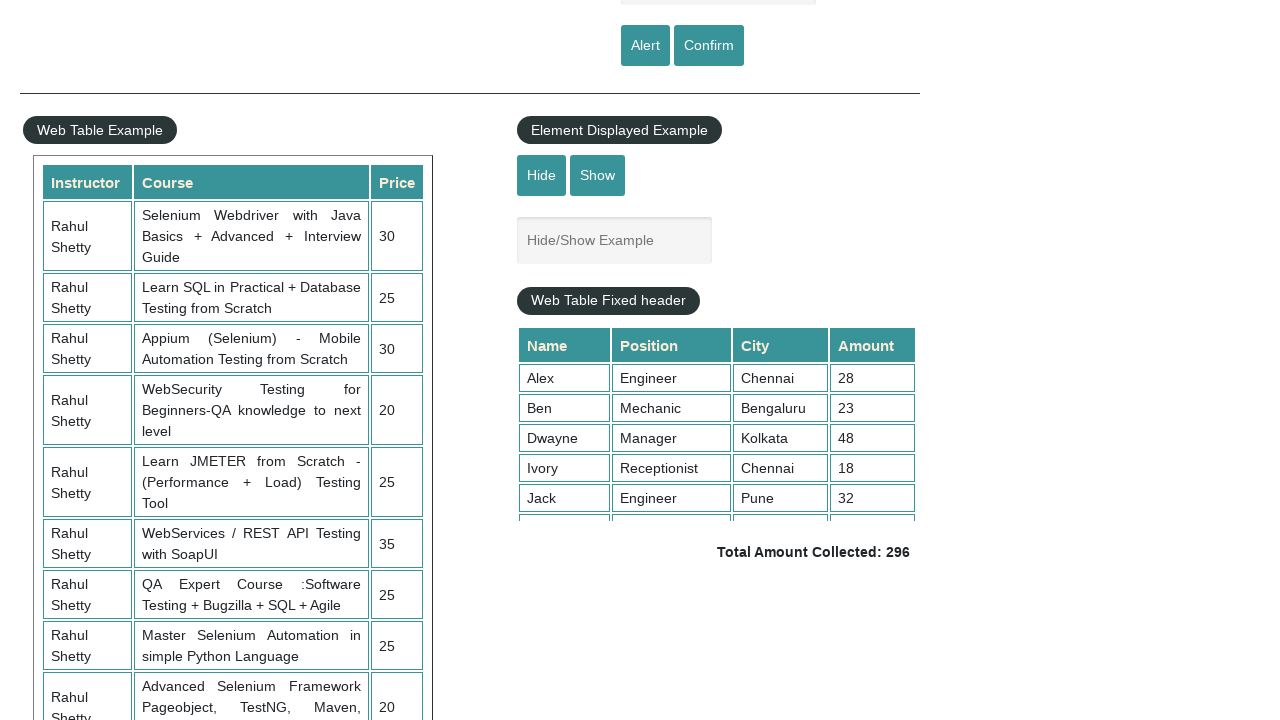

Scrolled within the fixed header table to position 5000
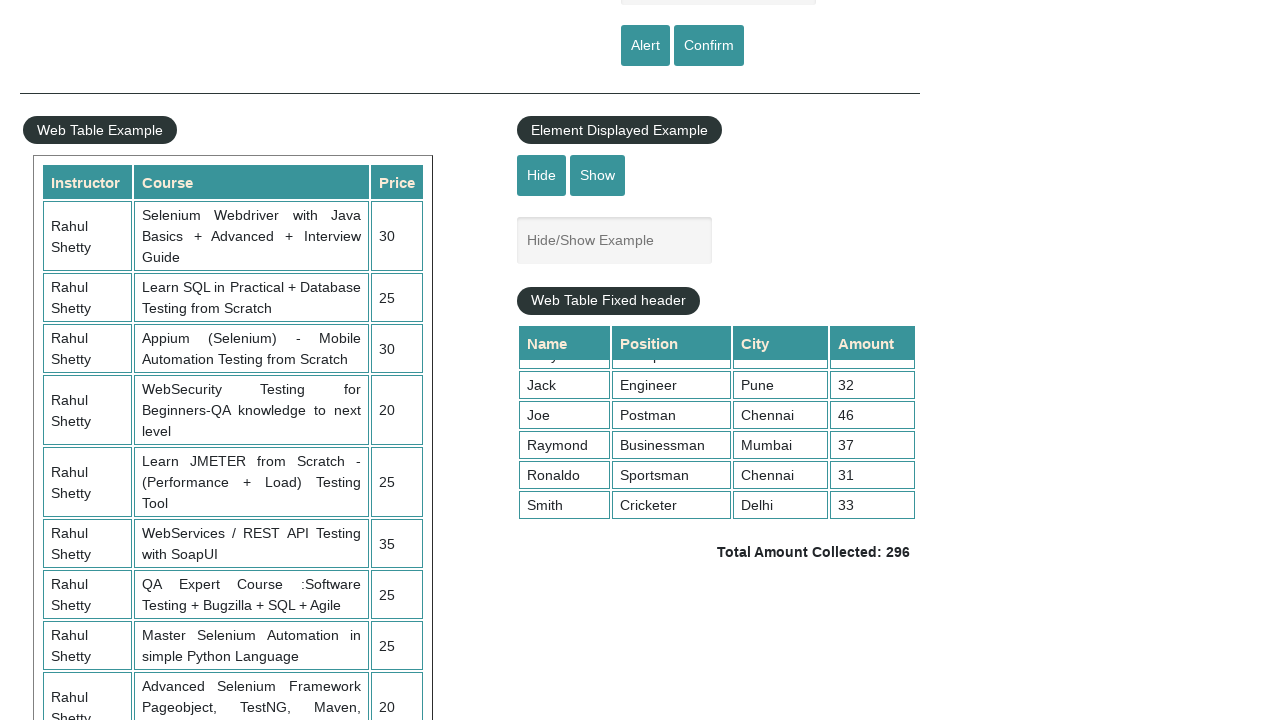

Waited 1000ms for table scroll to complete
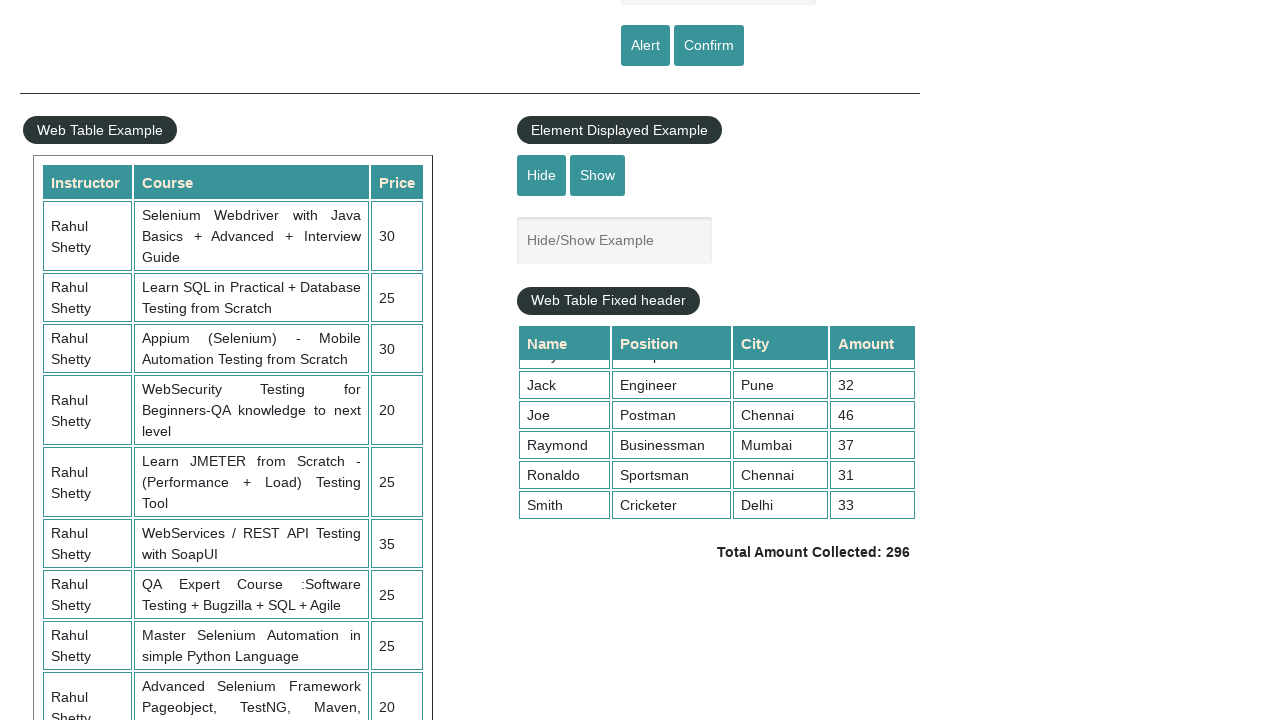

Retrieved all values from the 4th column of the table (9 values found)
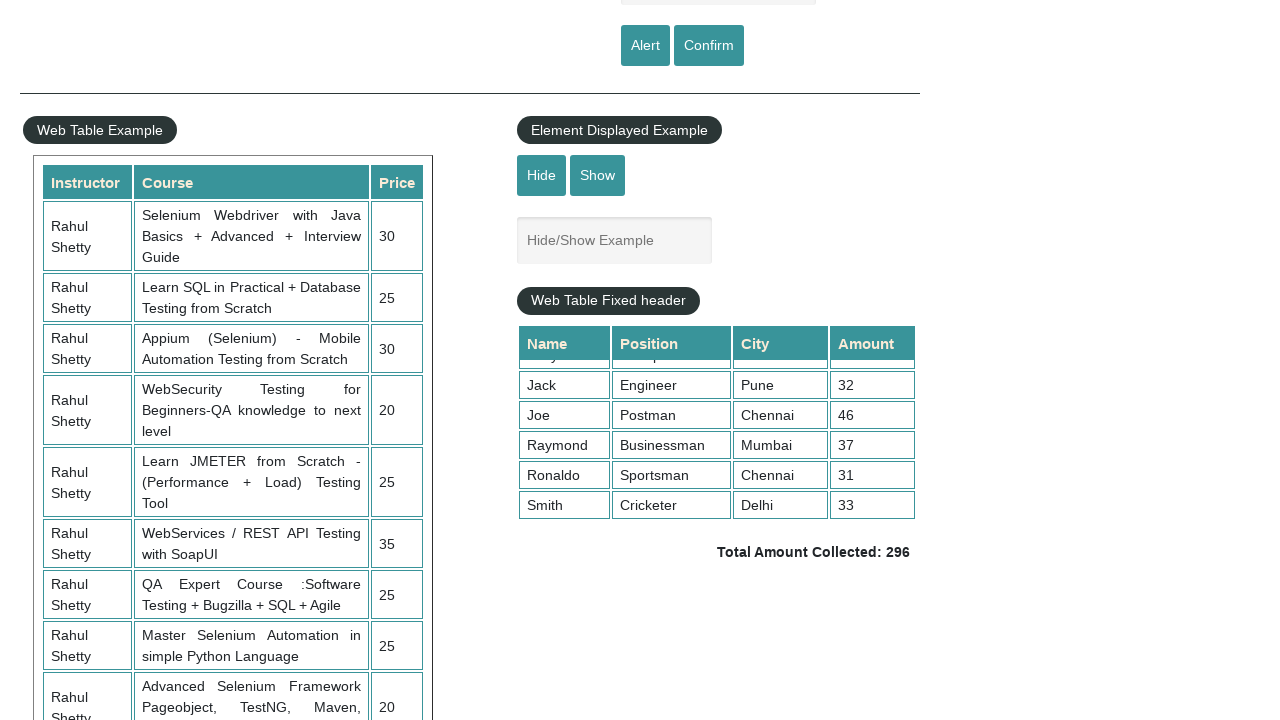

Calculated sum of all table column 4 values: 296
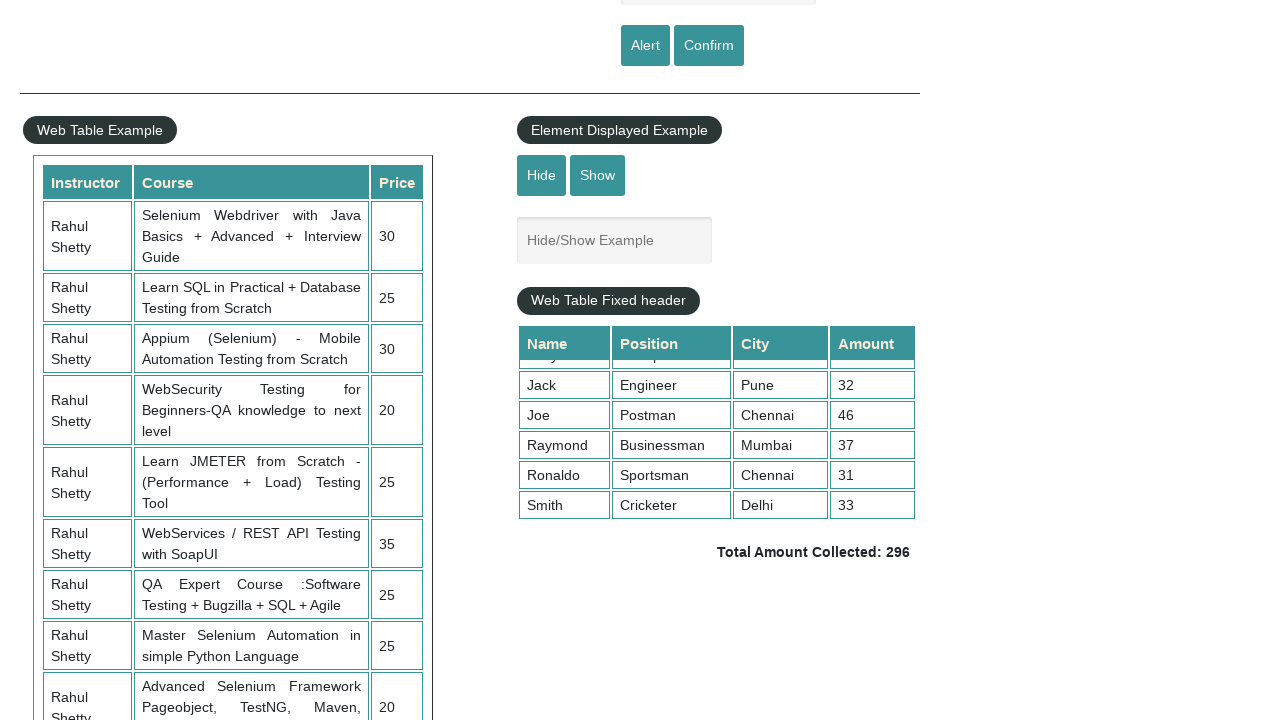

Retrieved the displayed total amount element from the page
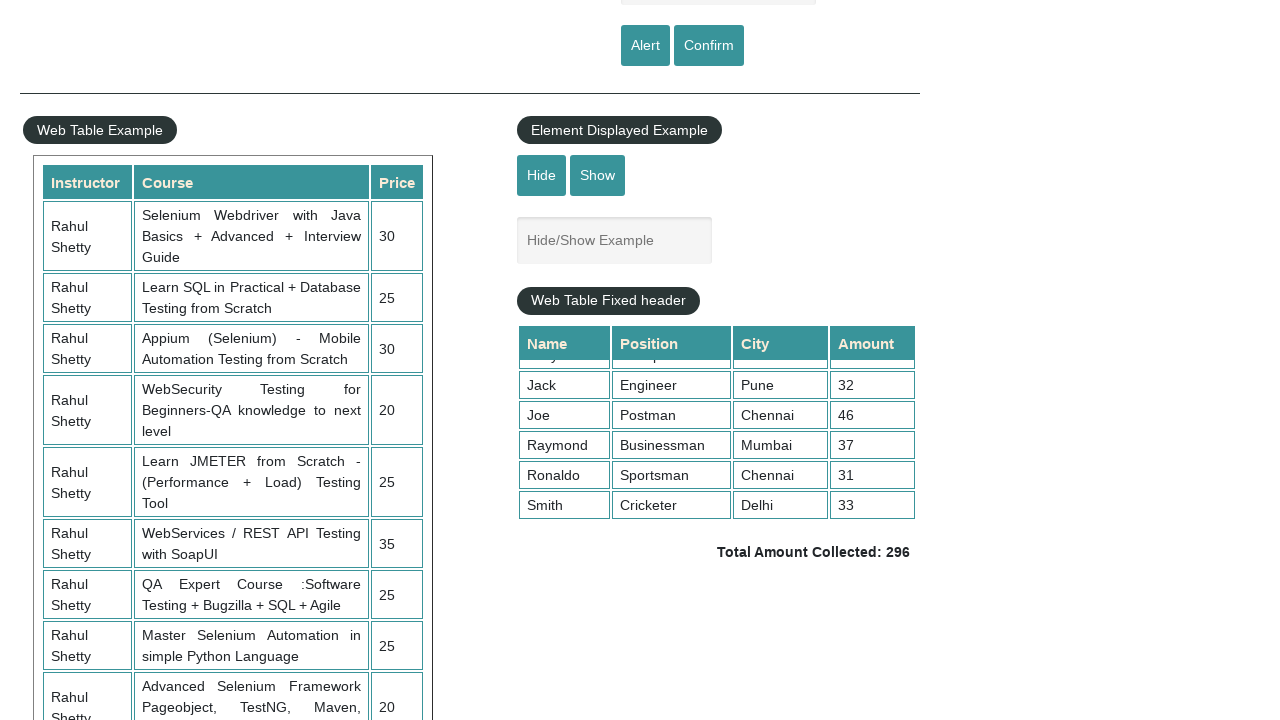

Parsed displayed total amount: 296
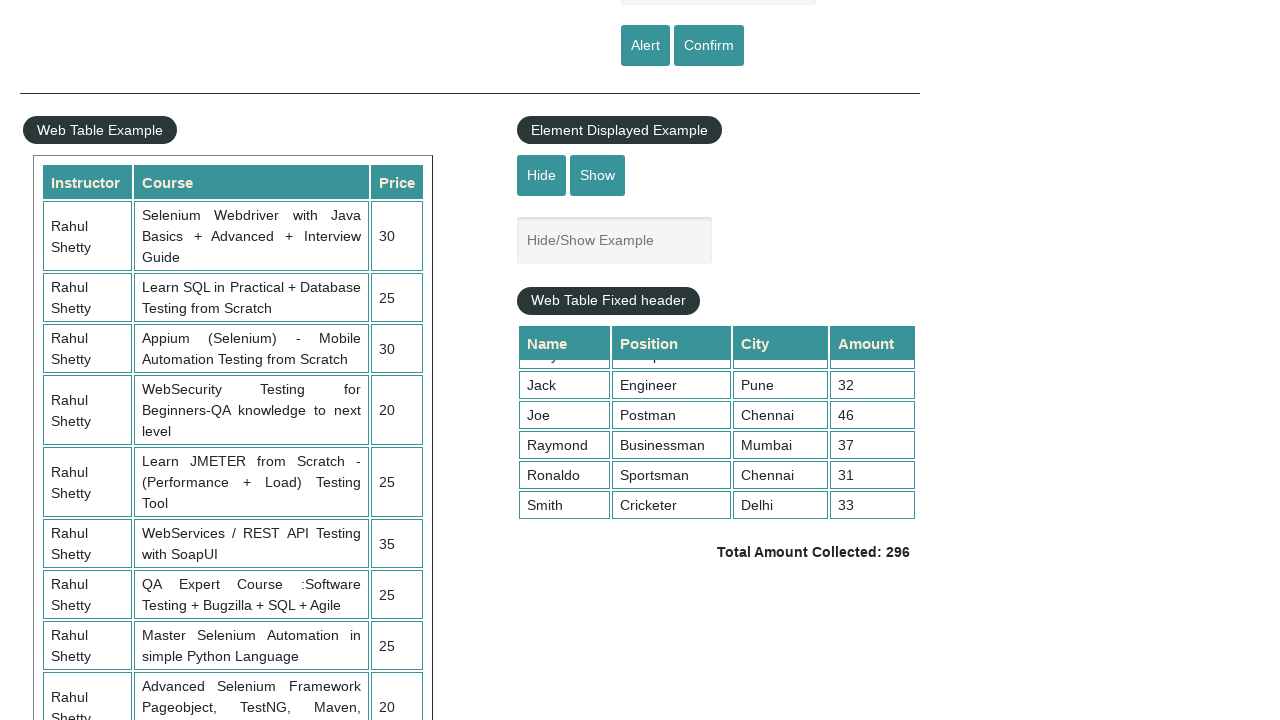

Assertion passed: calculated sum (296) matches displayed total (296)
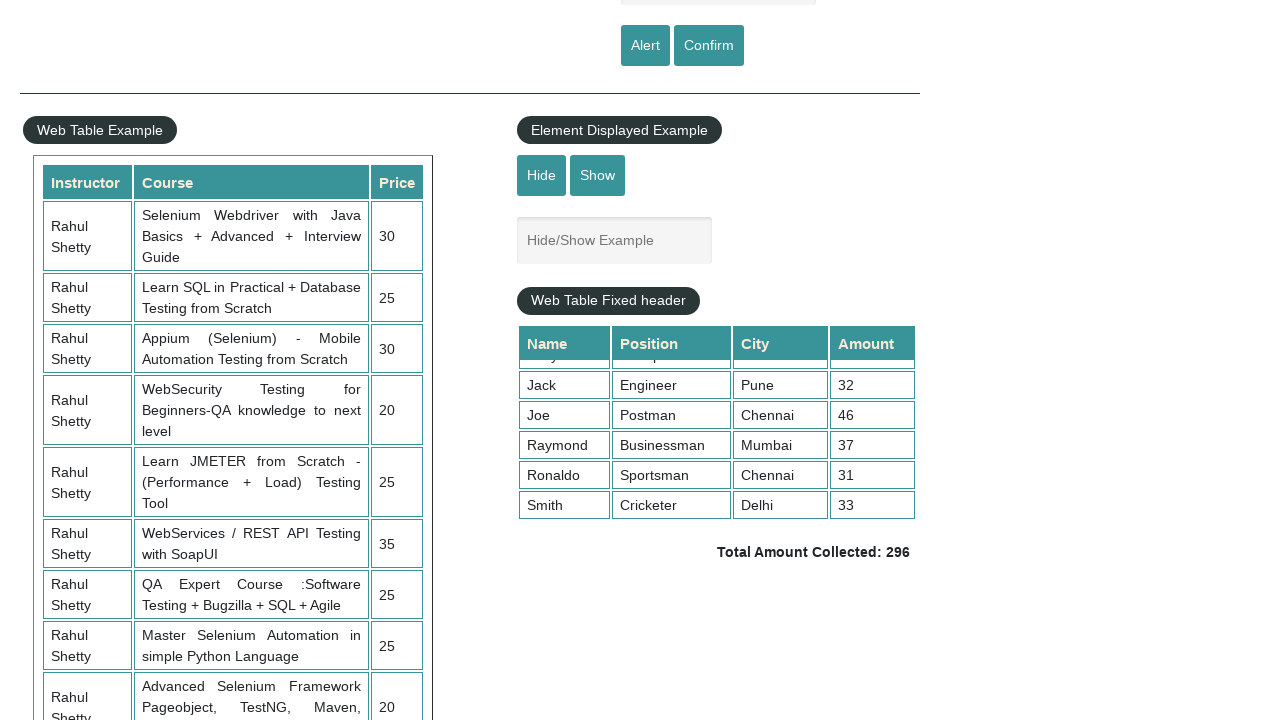

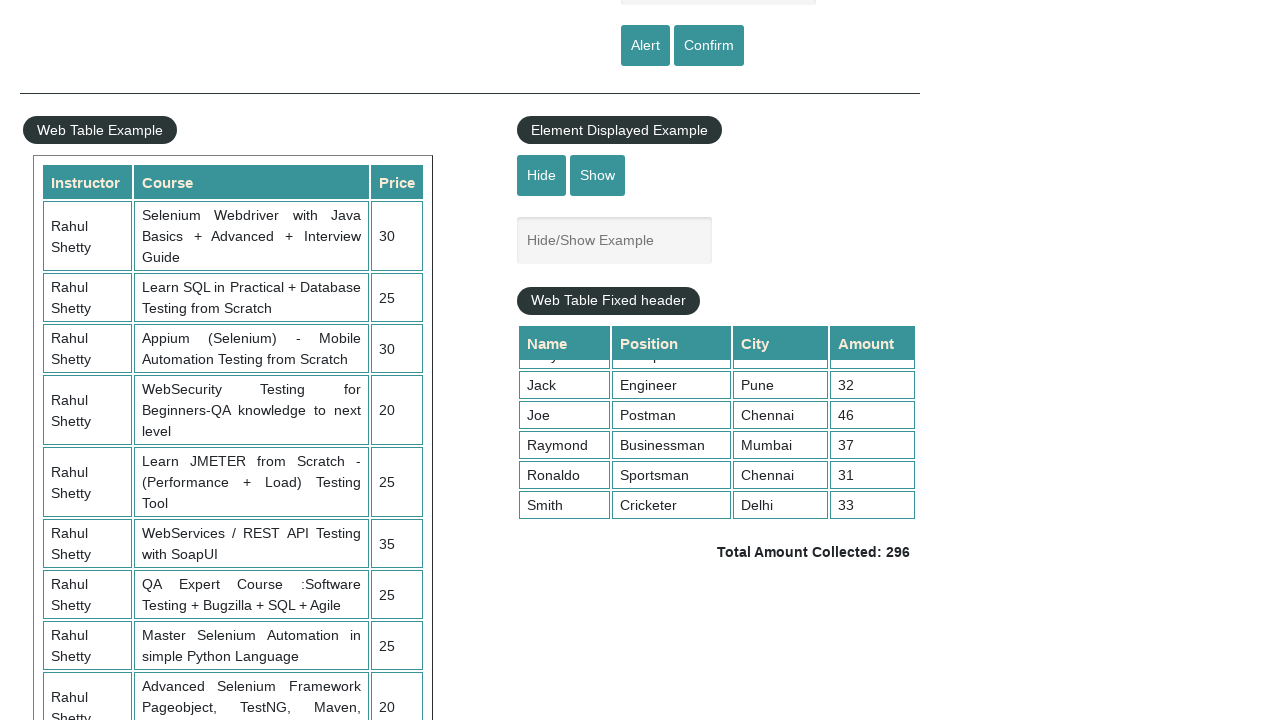